Tests various UI elements on an automation practice page including radio buttons, autocomplete suggestion field, dropdown selection, checkboxes, and alert handling.

Starting URL: https://rahulshettyacademy.com/AutomationPractice/

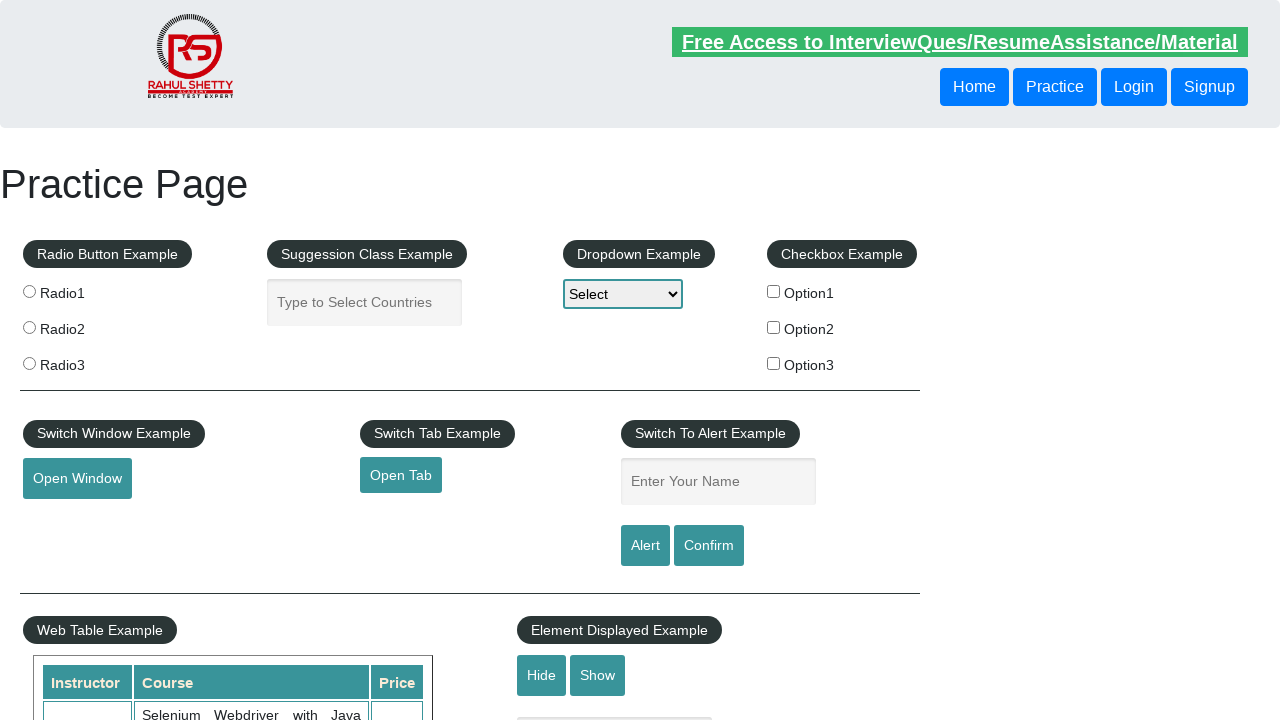

Clicked radio button 2 at (29, 327) on input[value='radio2']
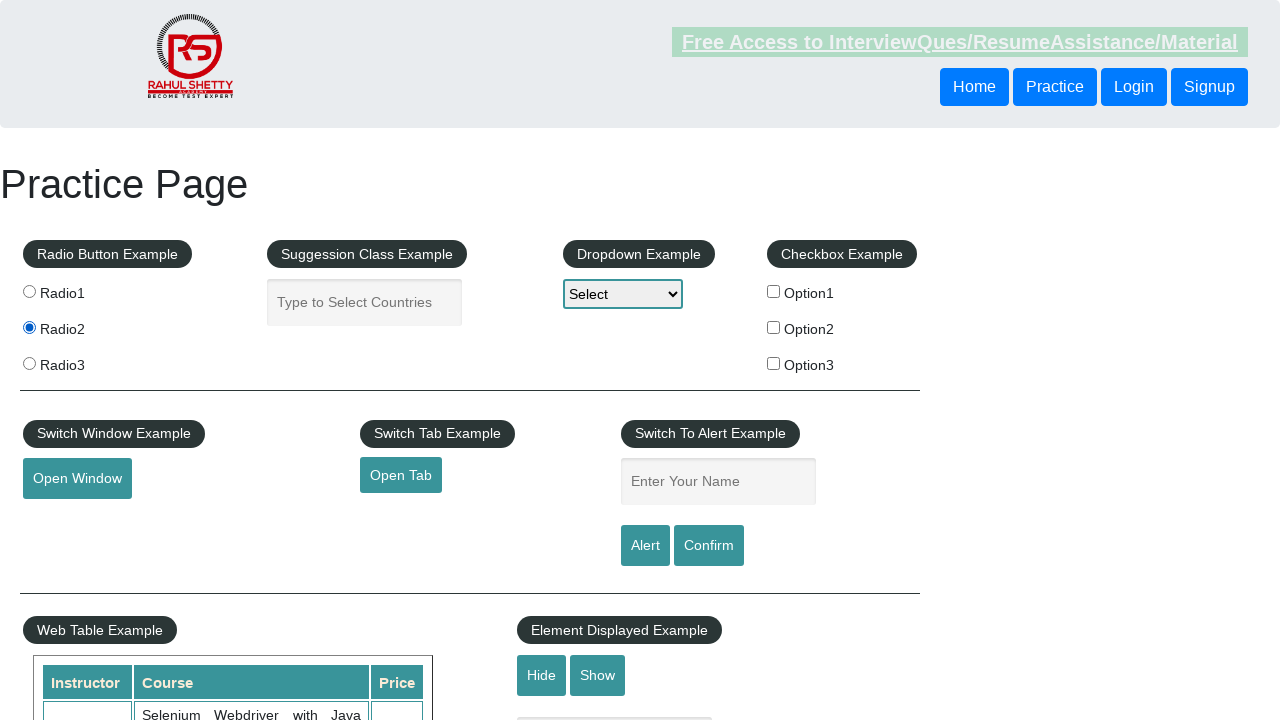

Waited 1500ms after radio button 2 selection
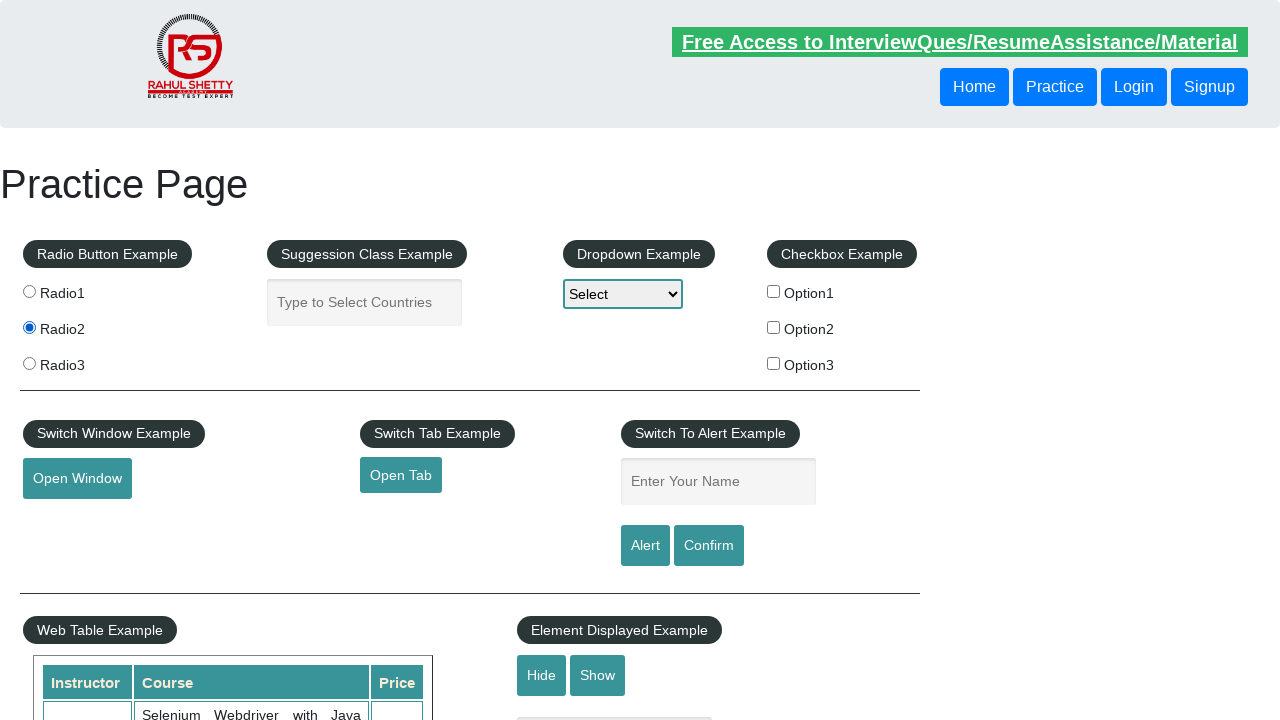

Clicked radio button 3 at (29, 363) on input[value='radio3']
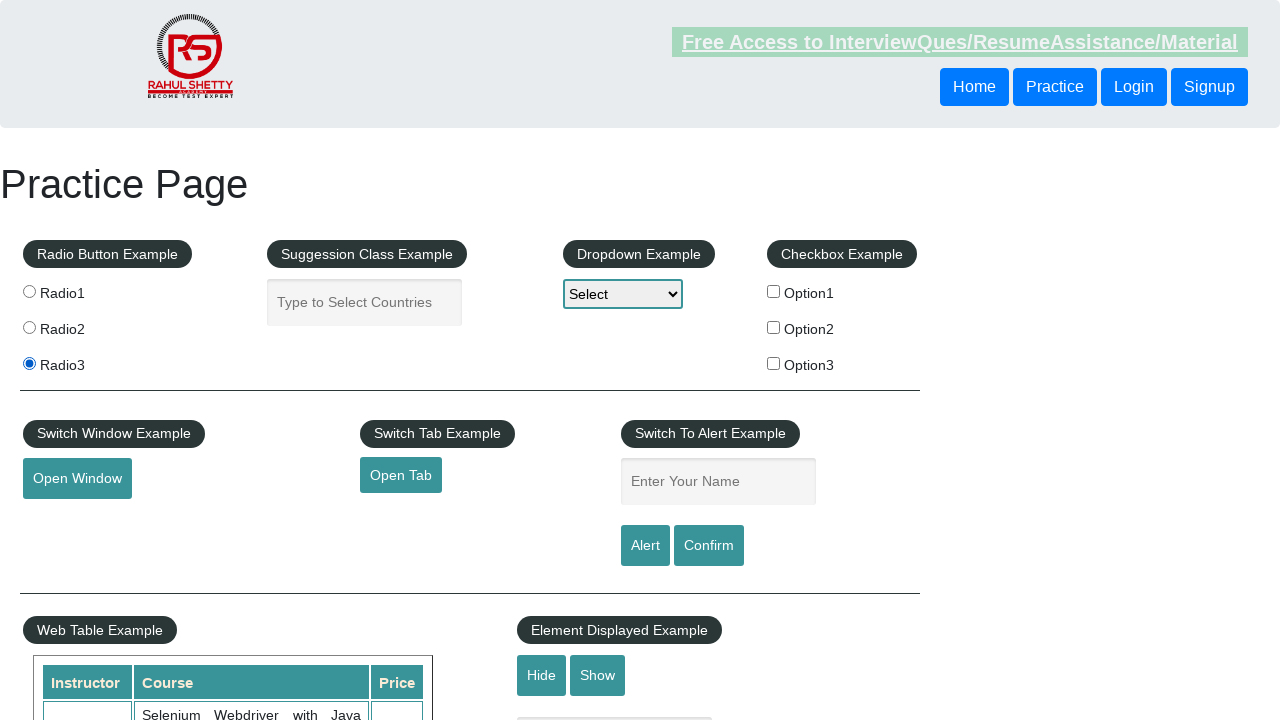

Waited 1500ms after radio button 3 selection
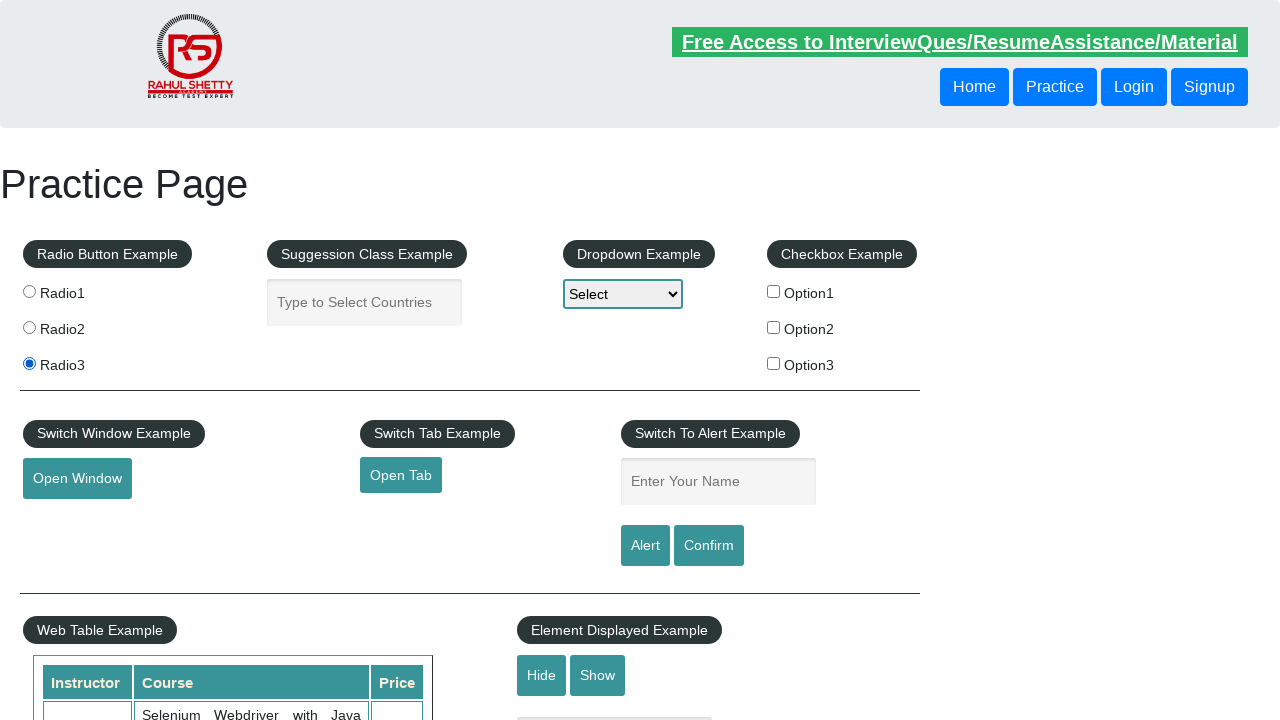

Clicked radio button 1 at (29, 291) on input[value='radio1']
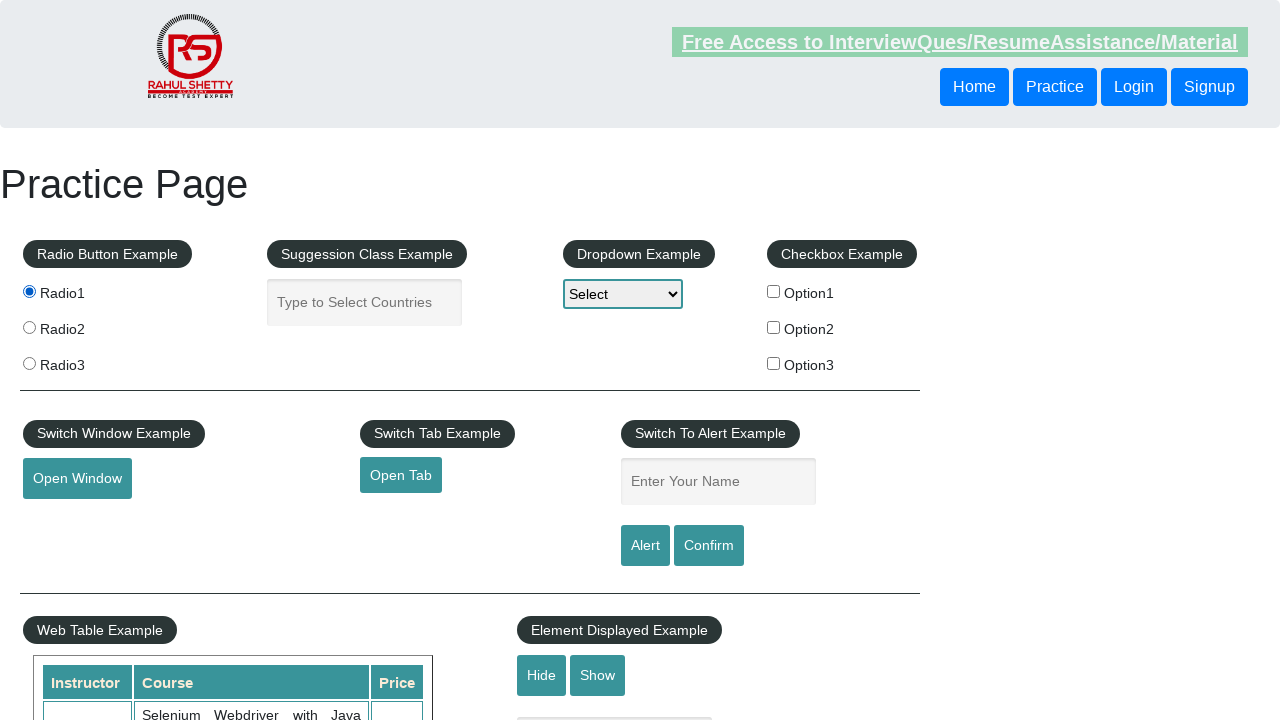

Filled autocomplete field with 'Me' on #autocomplete
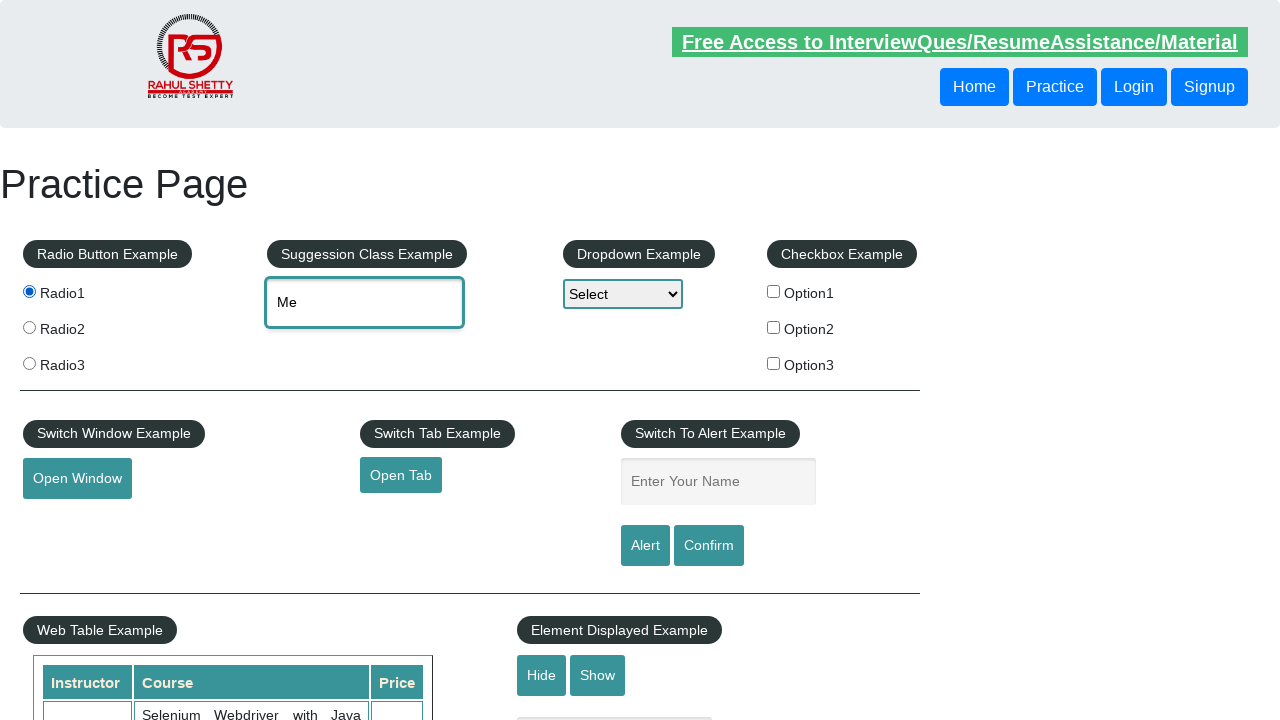

Waited 1500ms for autocomplete suggestions to appear
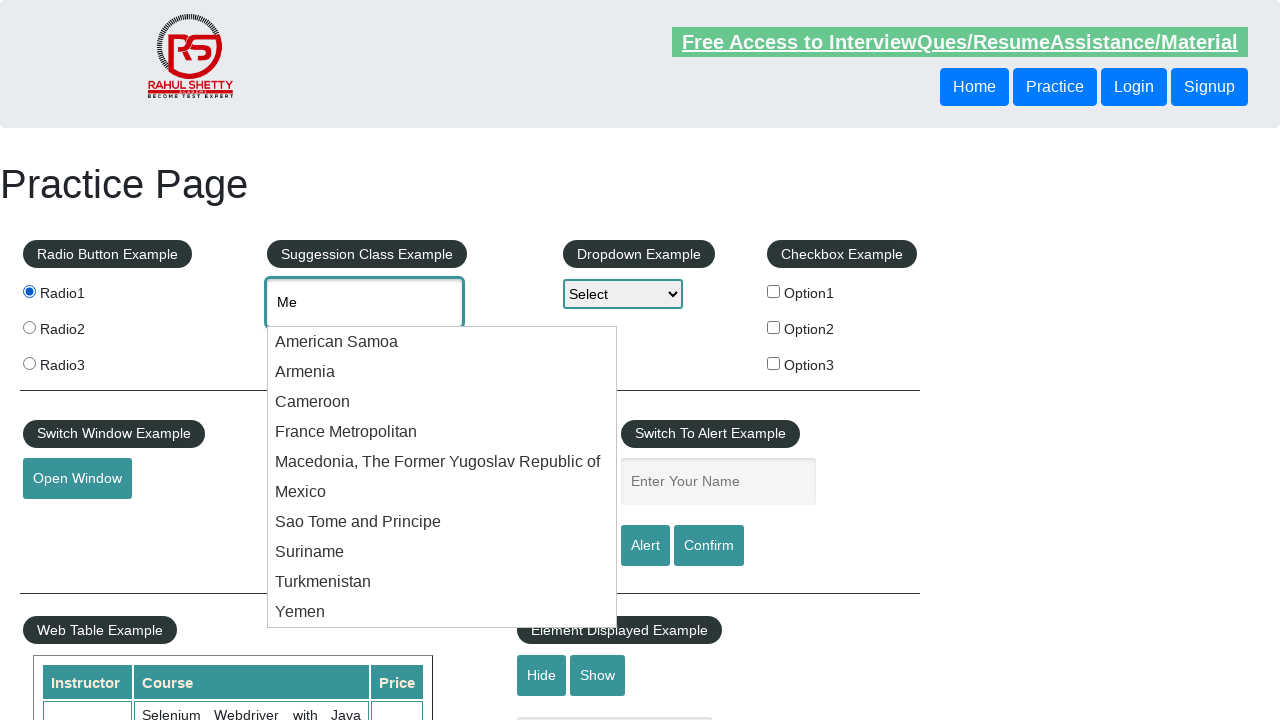

Selected 'Mexico' from autocomplete suggestions at (442, 492) on xpath=//div[contains(text(),'Mexico')]
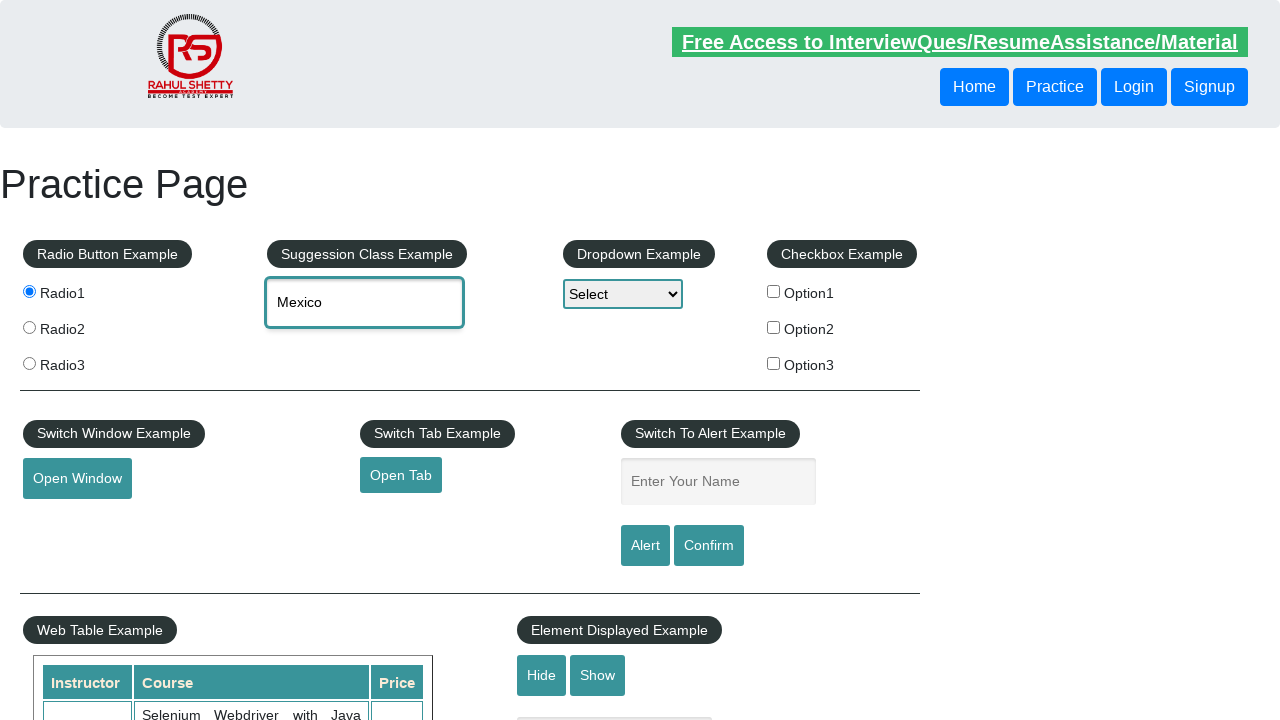

Clicked dropdown element at (623, 294) on [name='dropdown-class-example']
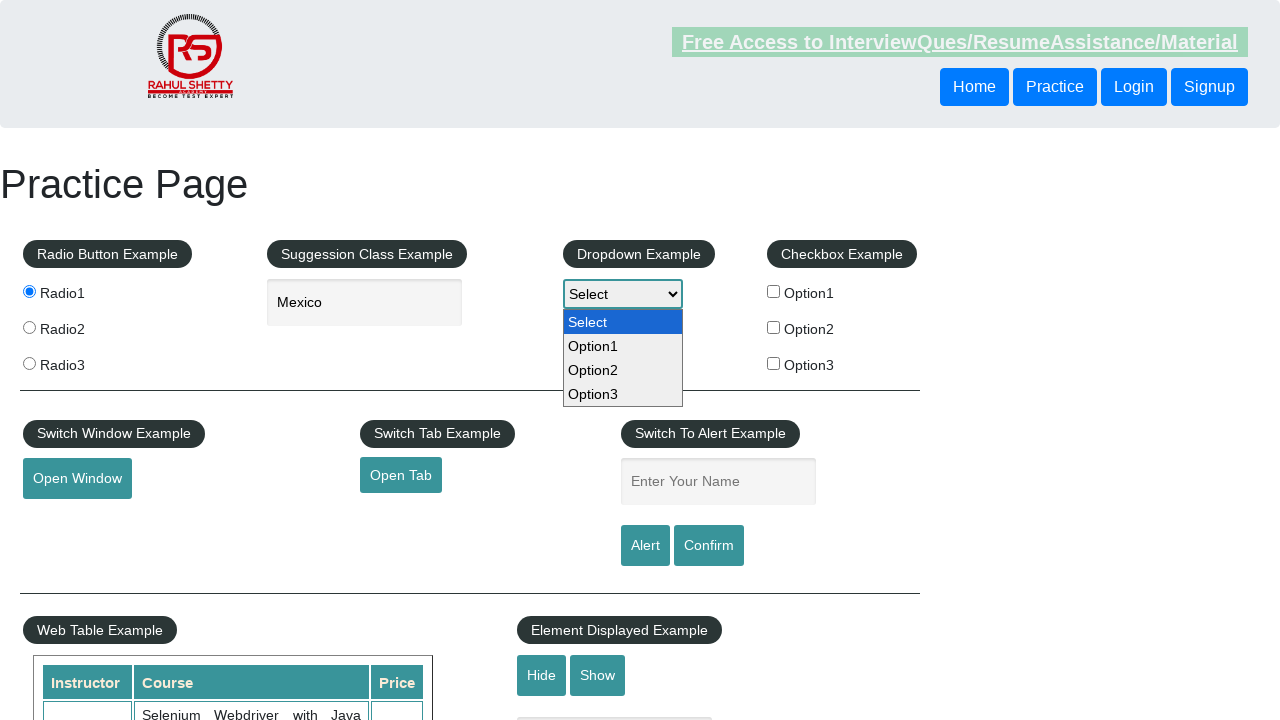

Waited 1000ms for dropdown to open
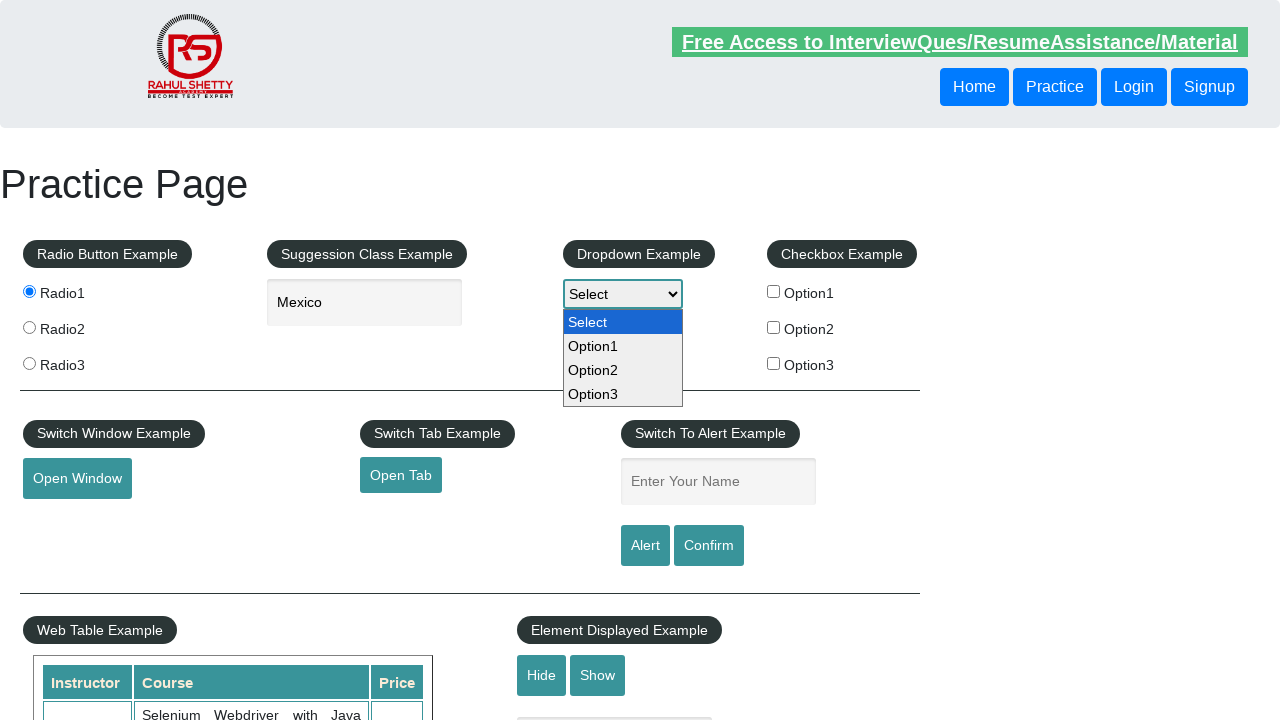

Selected option at index 2 from dropdown on [name='dropdown-class-example']
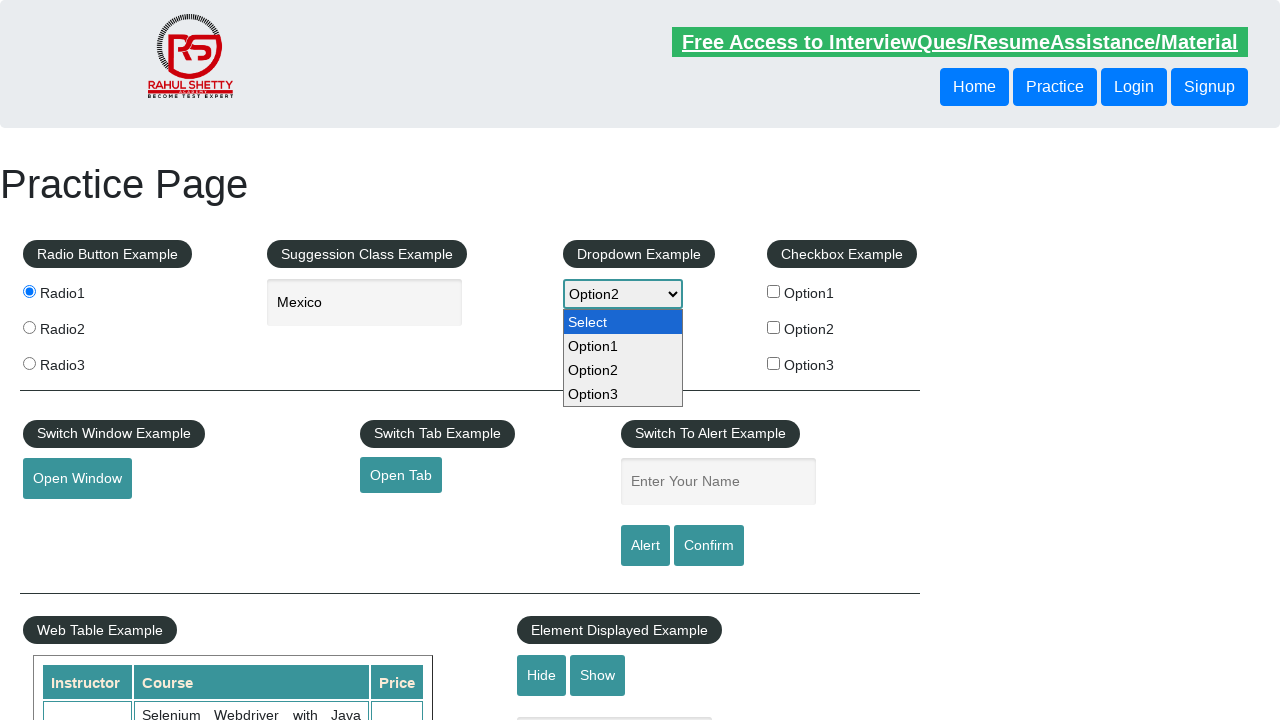

Waited 1000ms after first dropdown selection
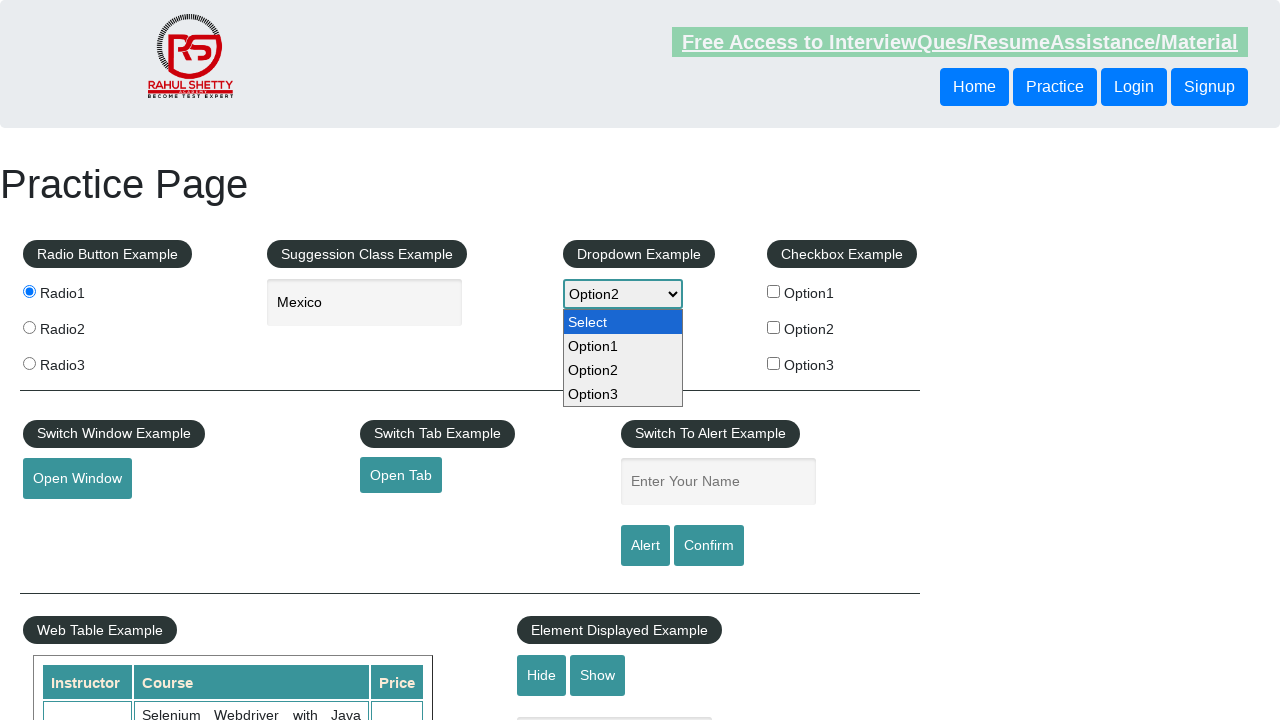

Selected option at index 3 from dropdown on [name='dropdown-class-example']
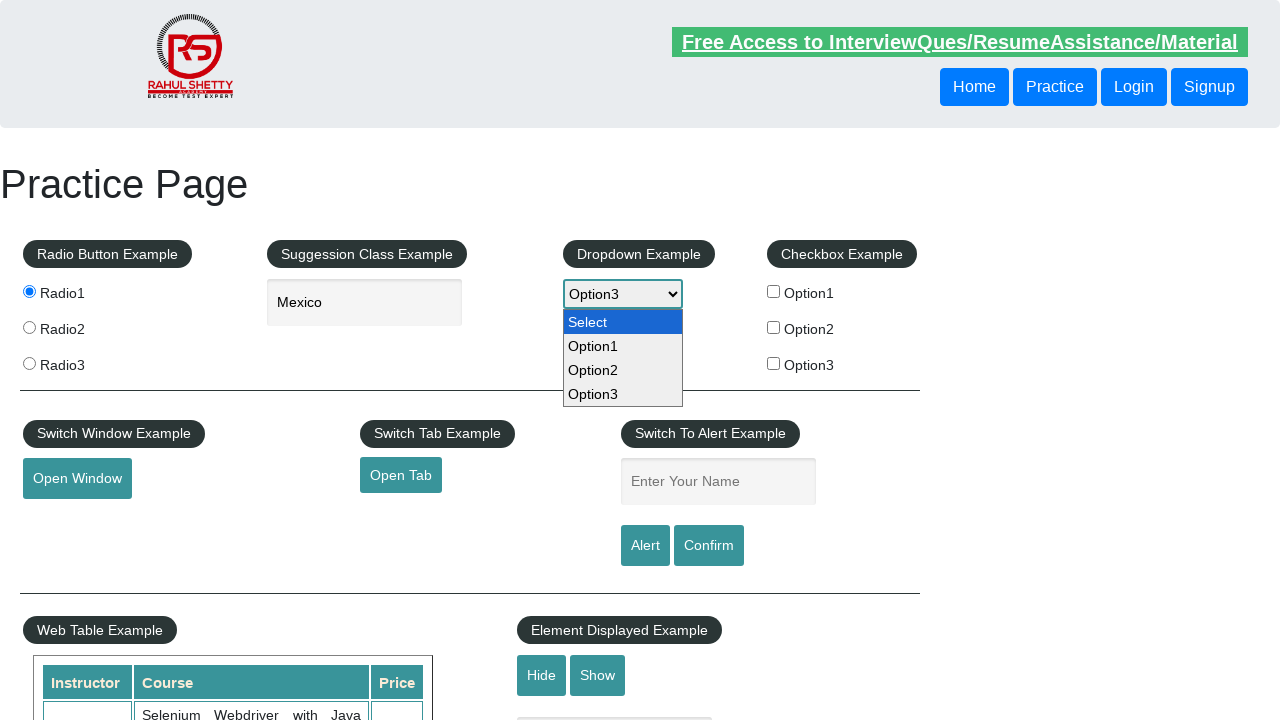

Waited 1000ms after second dropdown selection
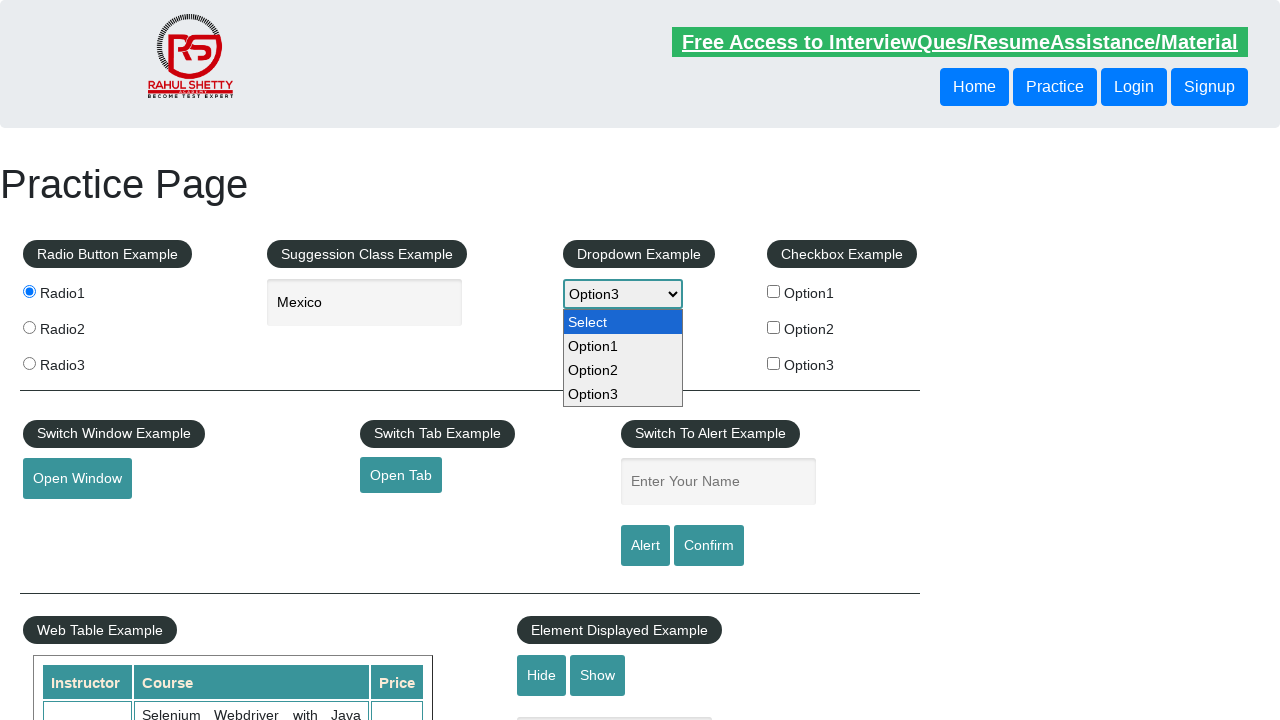

Clicked checkbox option 1 at (774, 291) on input[value='option1']
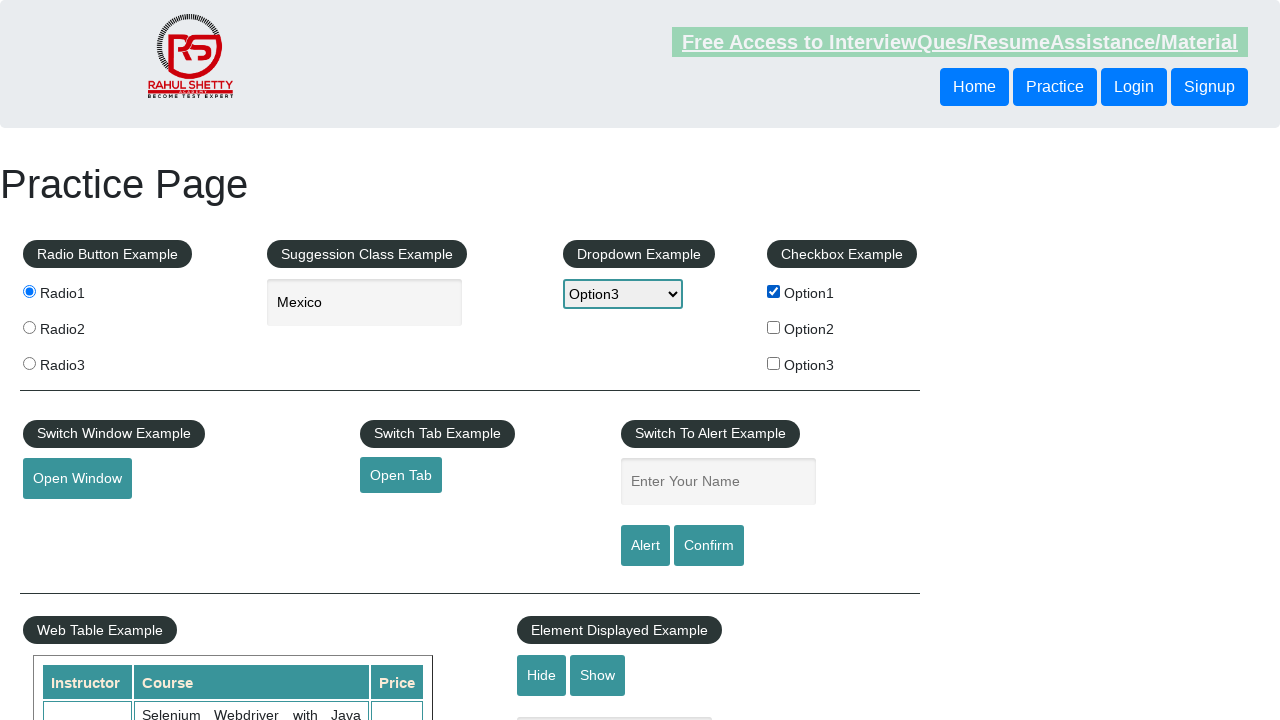

Clicked checkbox option 2 at (774, 327) on input[value='option2']
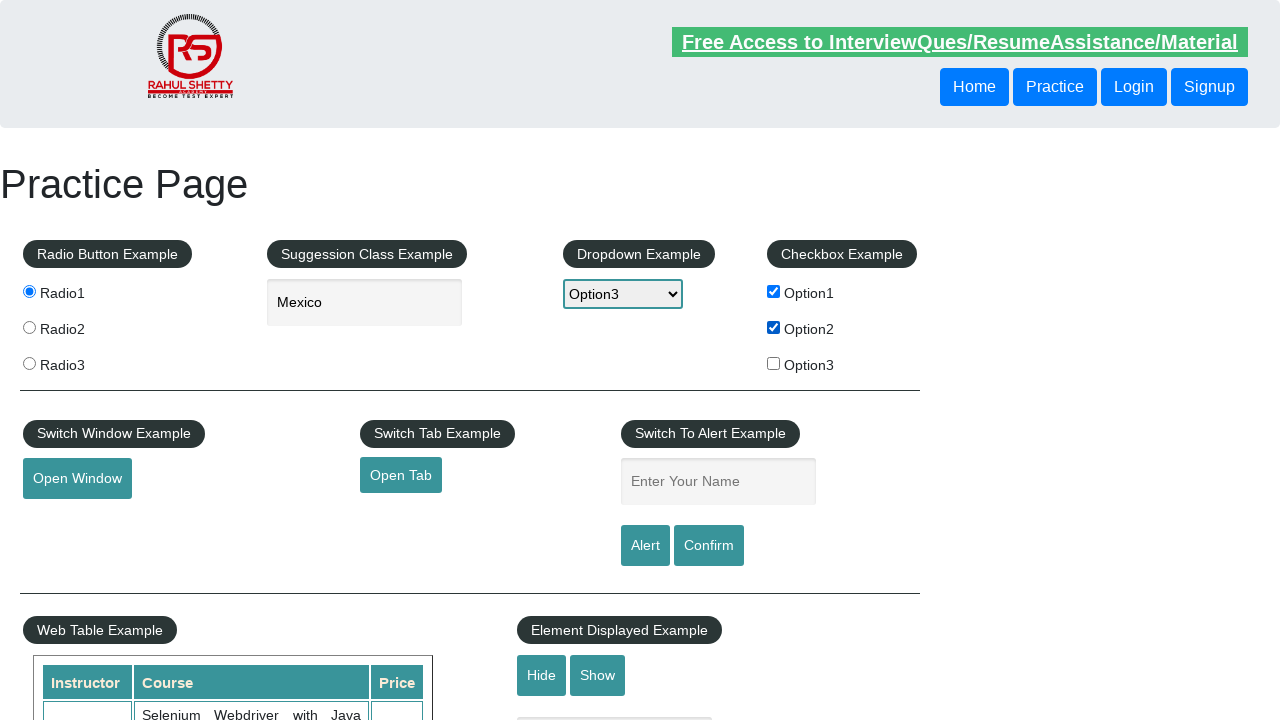

Filled name input field with 'Stori Card' on #name
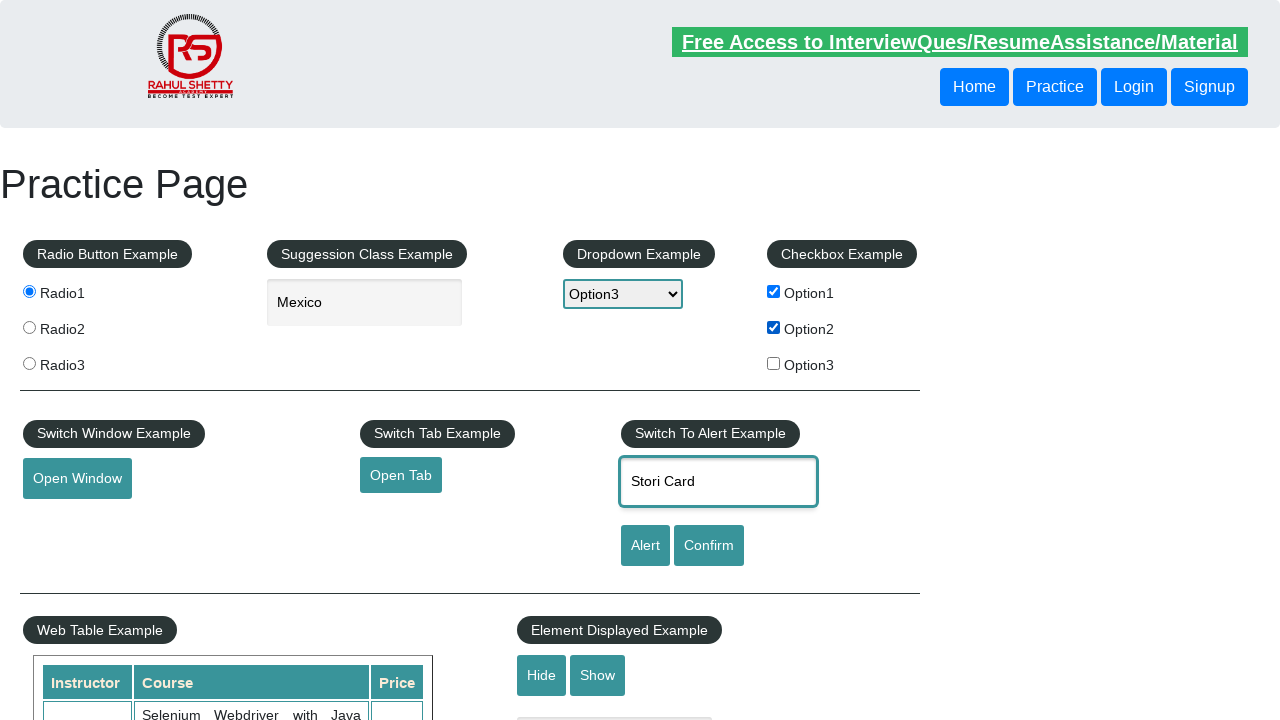

Waited 1500ms after filling name field
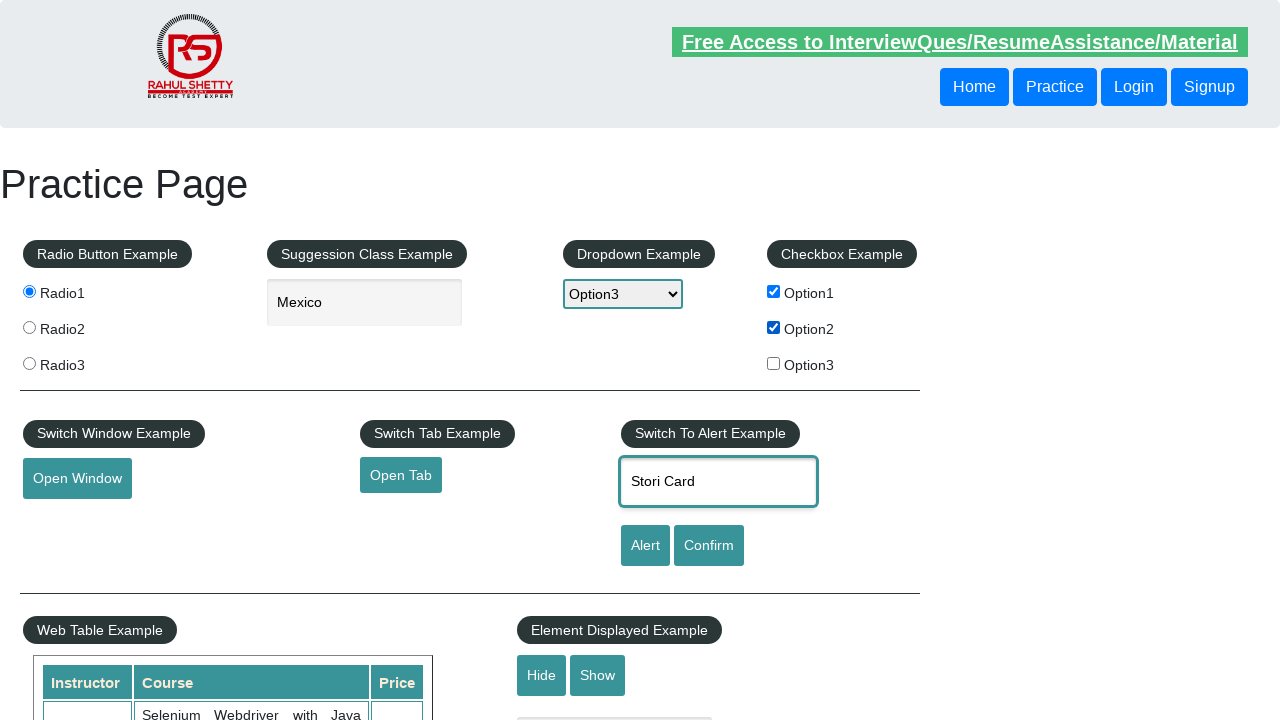

Set up dialog handler to accept alerts
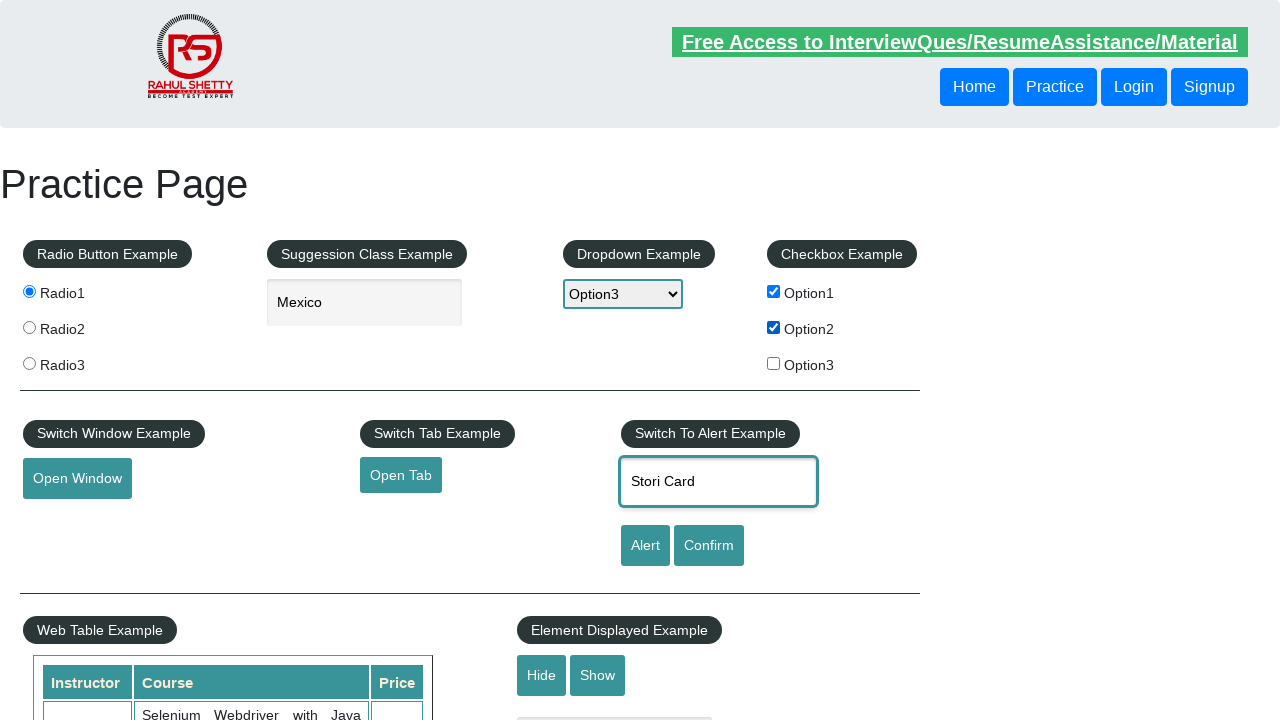

Clicked alert button to trigger alert at (645, 546) on input#alertbtn
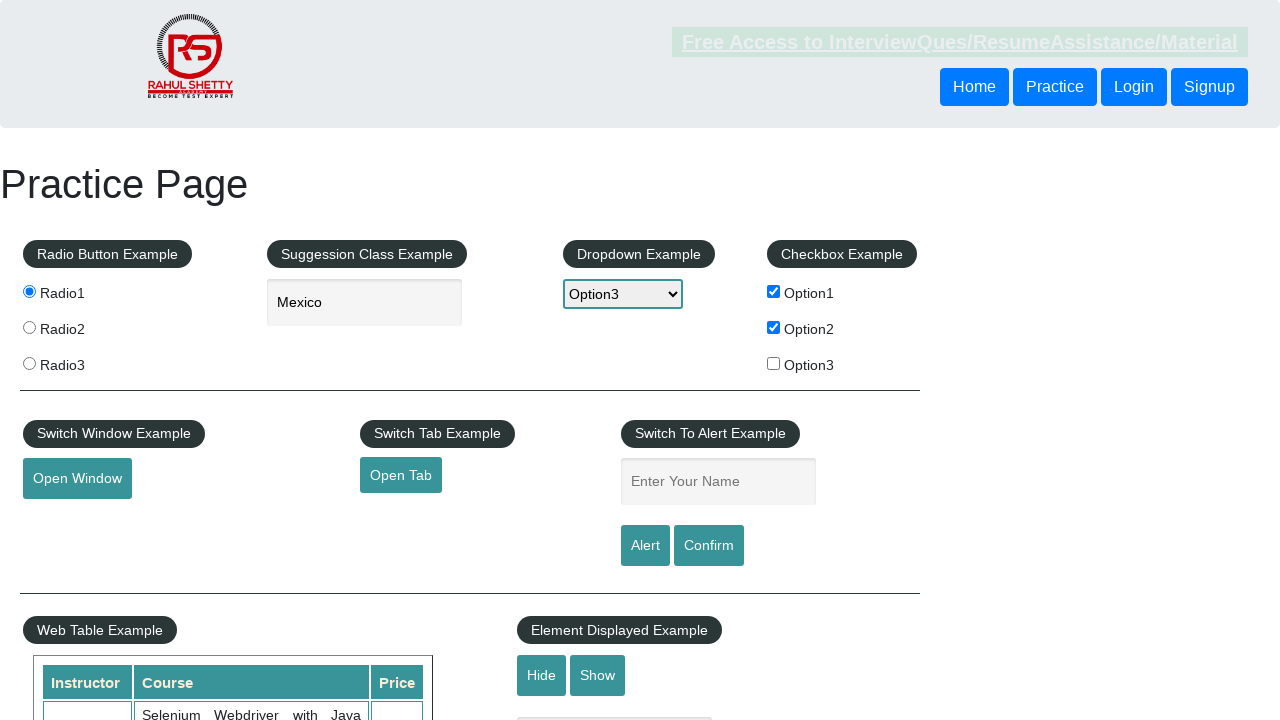

Waited 1000ms after alert was accepted
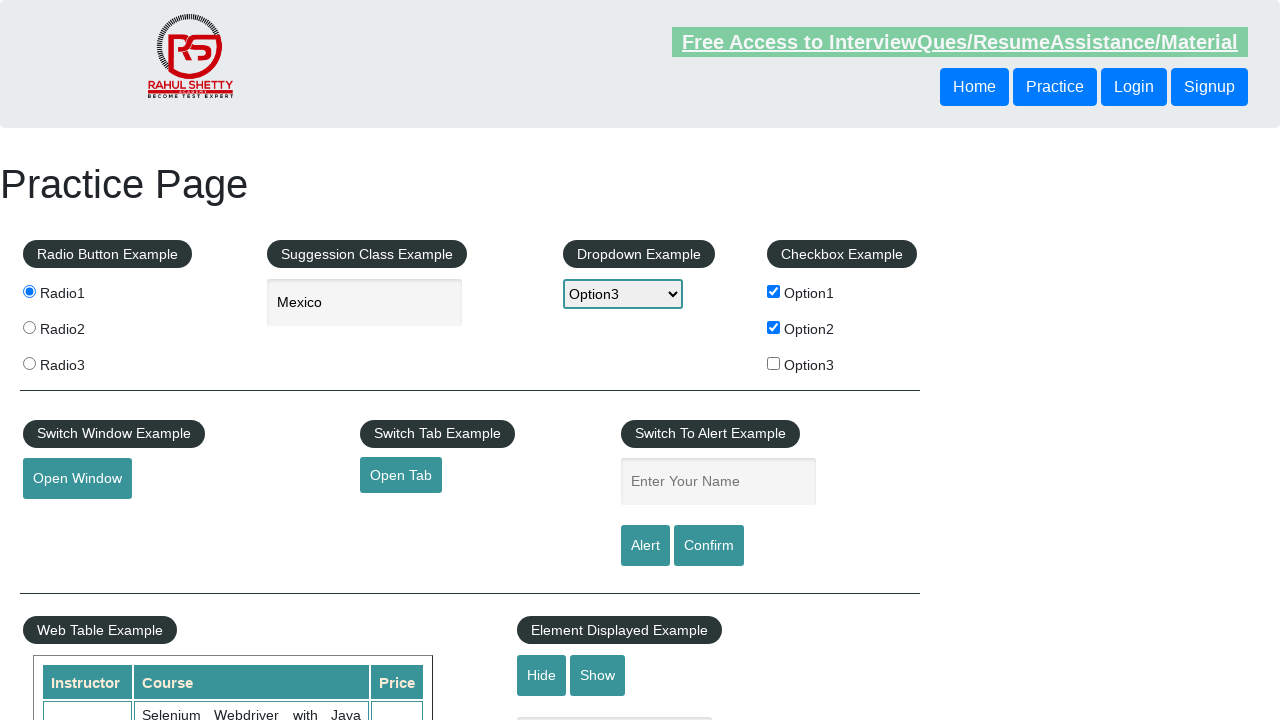

Located displayed-text element
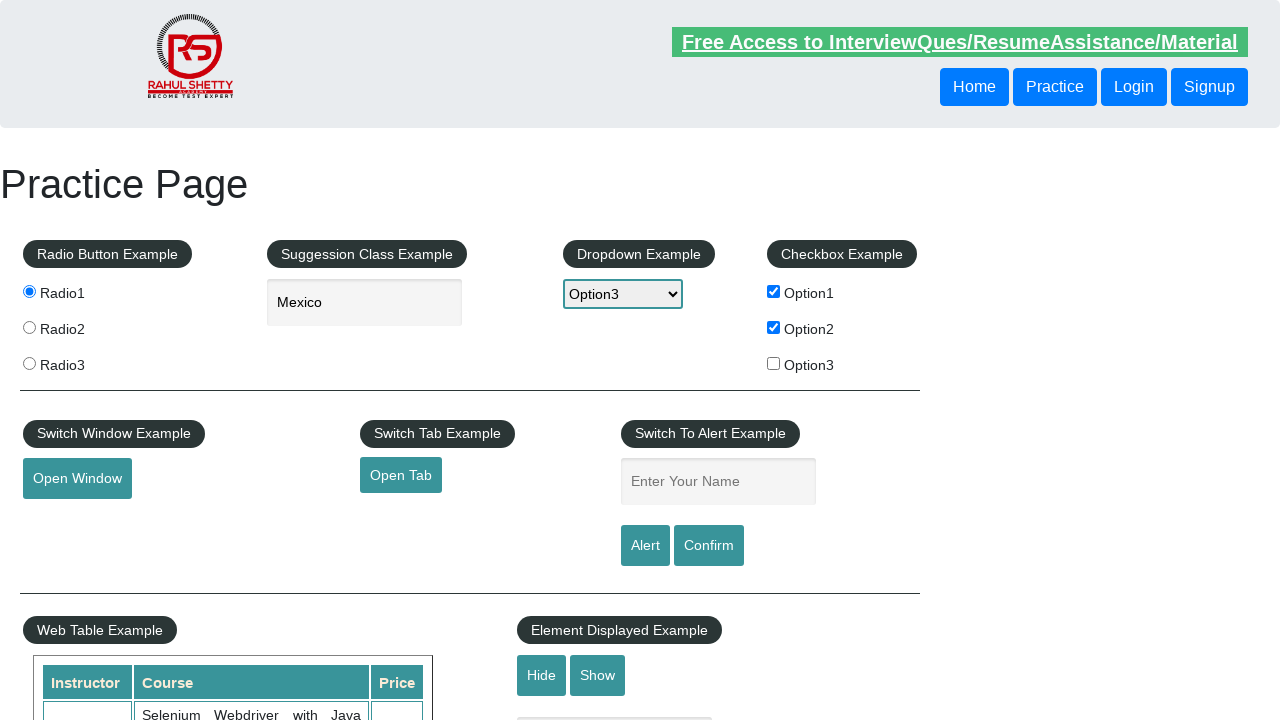

Verified that displayed-text element is visible
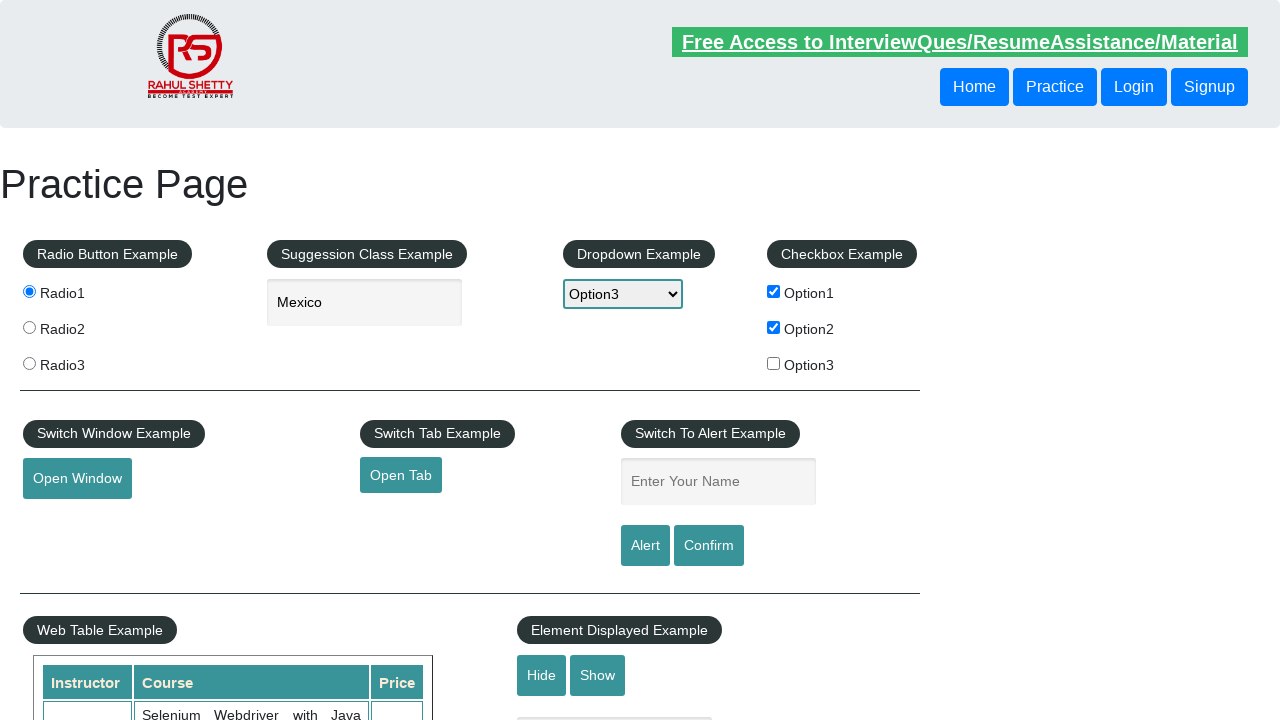

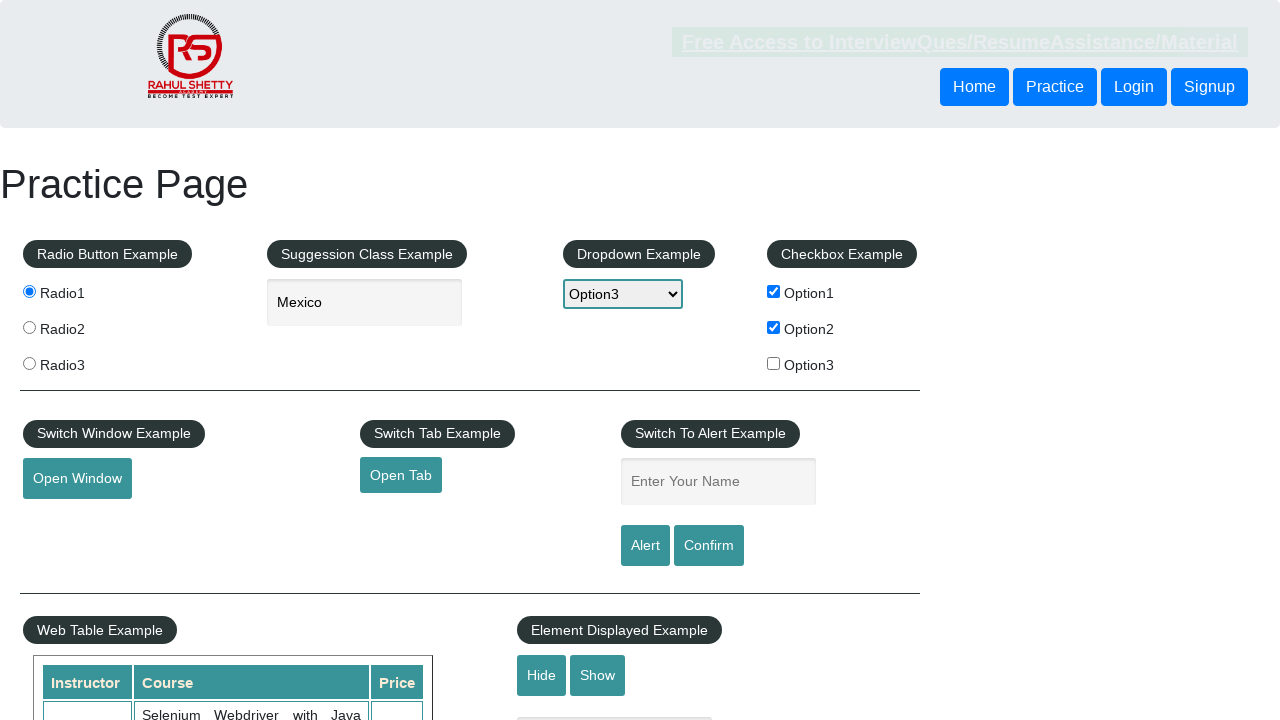